Tests navigation on Douban website by clicking movie section link, switching between windows, and testing browser back/forward functionality

Starting URL: https://www.douban.com

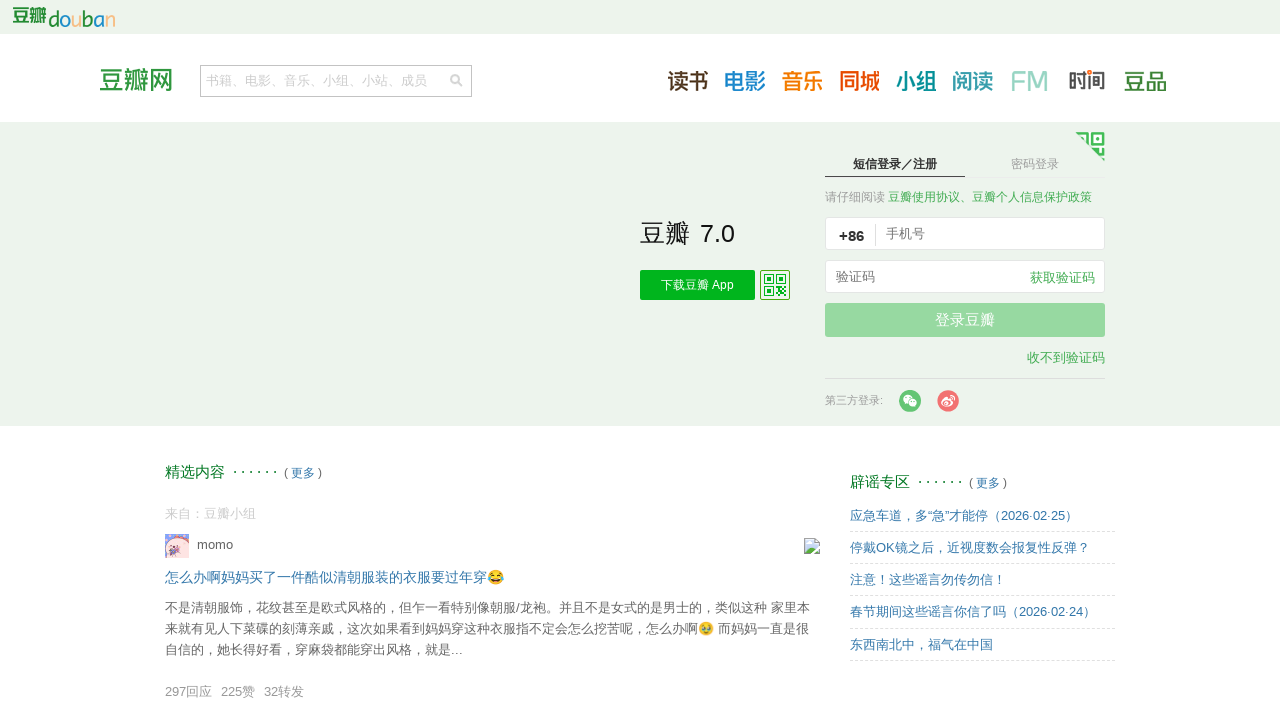

Clicked movie section link in navigation at (745, 80) on xpath=//*[@id="anony-nav"]/div[1]/ul/li[2]/a
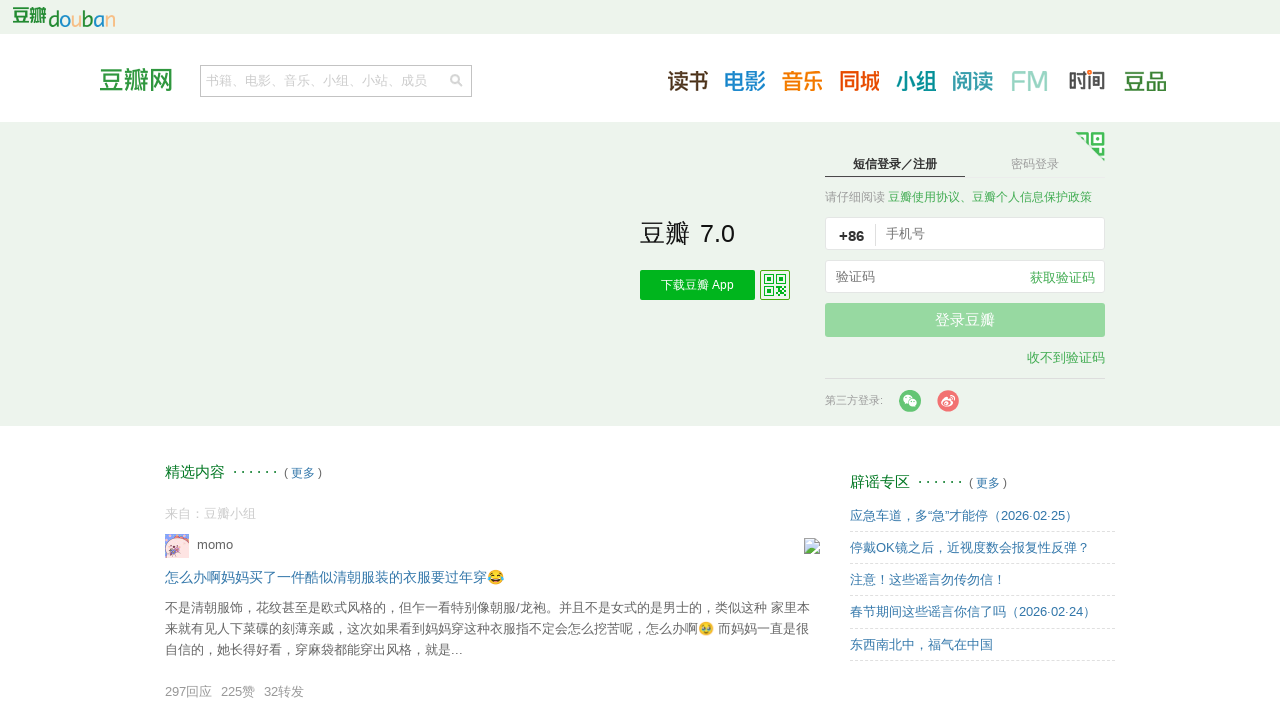

Waited 2 seconds for new page/tab to open
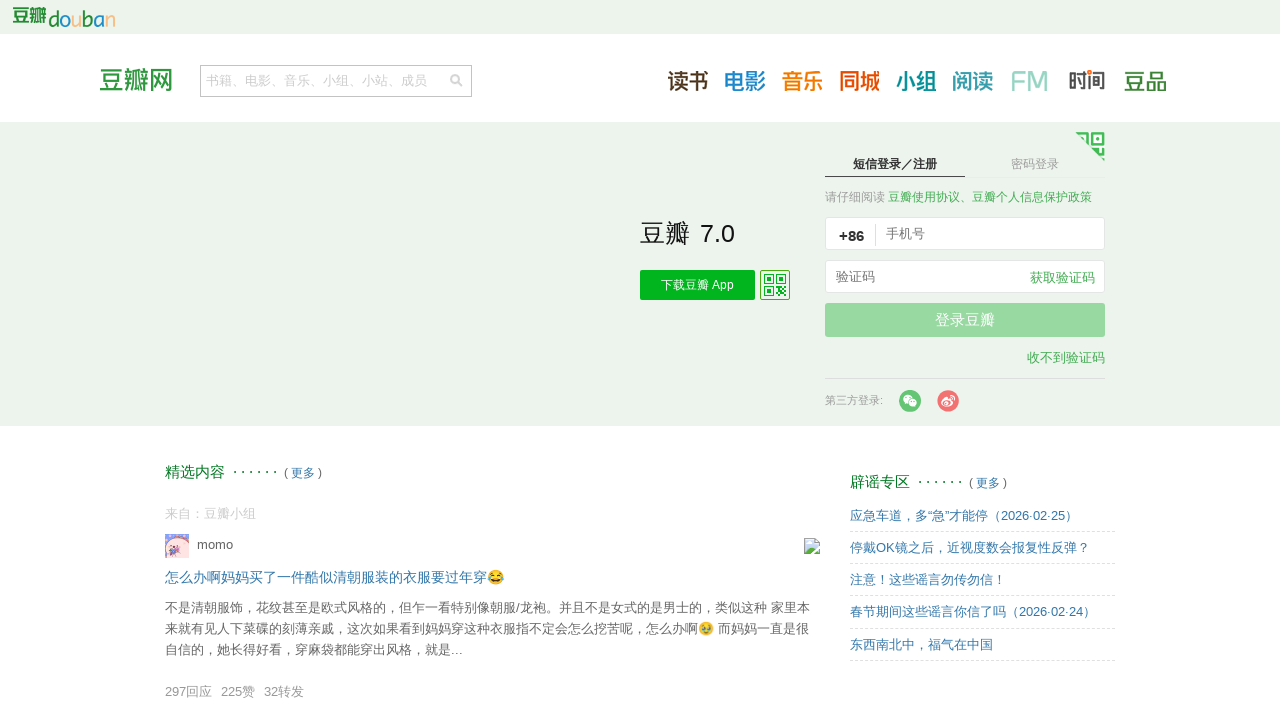

Retrieved all open pages/tabs, count: 2
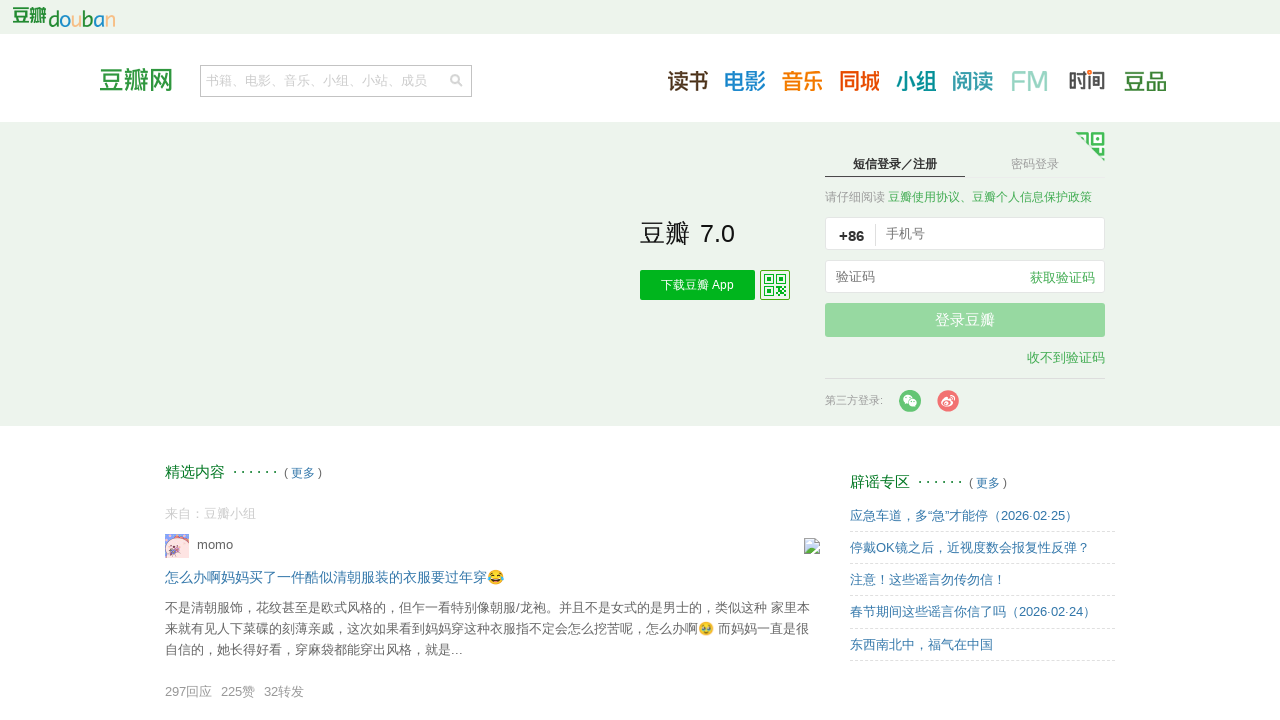

Switched to new tab
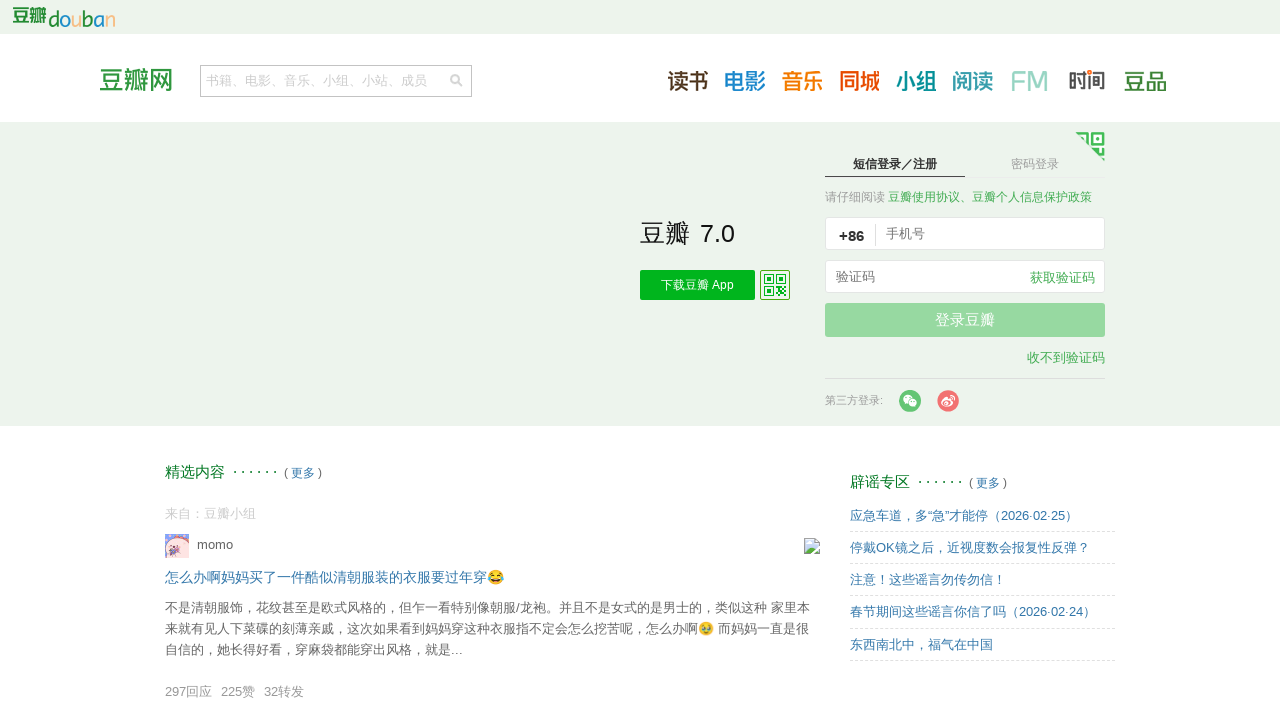

Clicked '选电影' (Select Movies) link in new tab at (235, 123) on text="选电影"
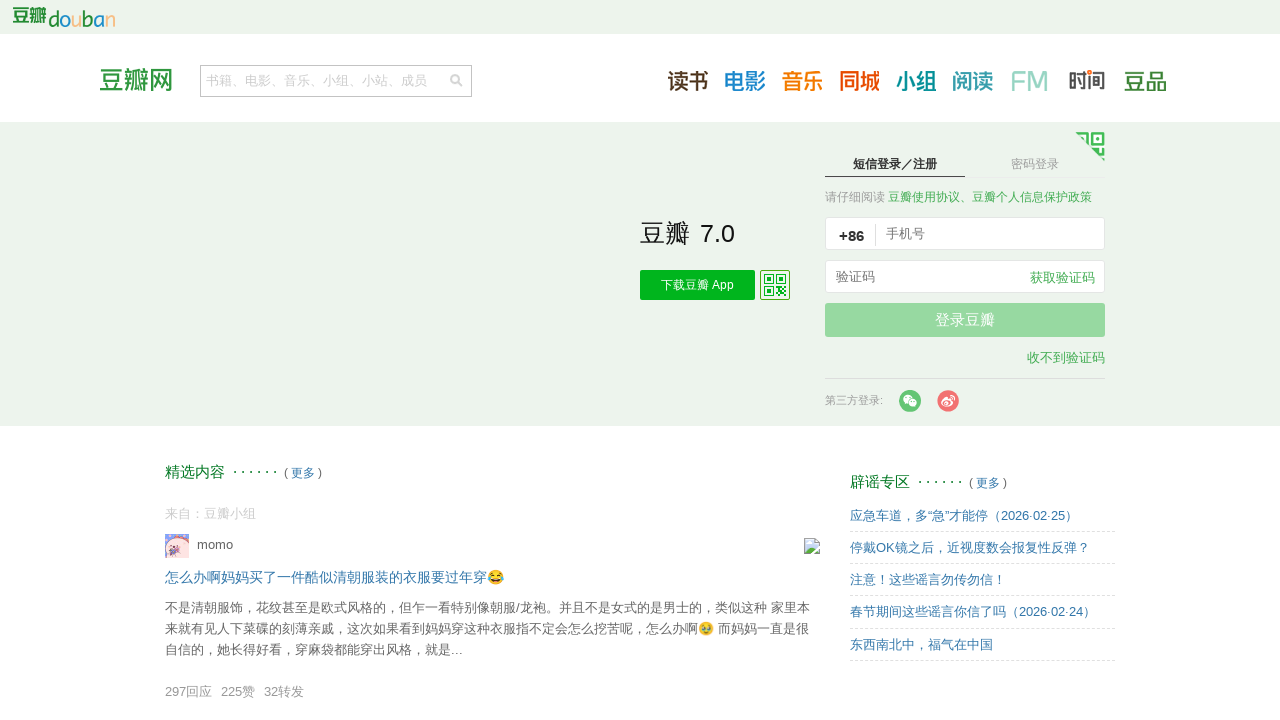

Waited 1 second after clicking Select Movies
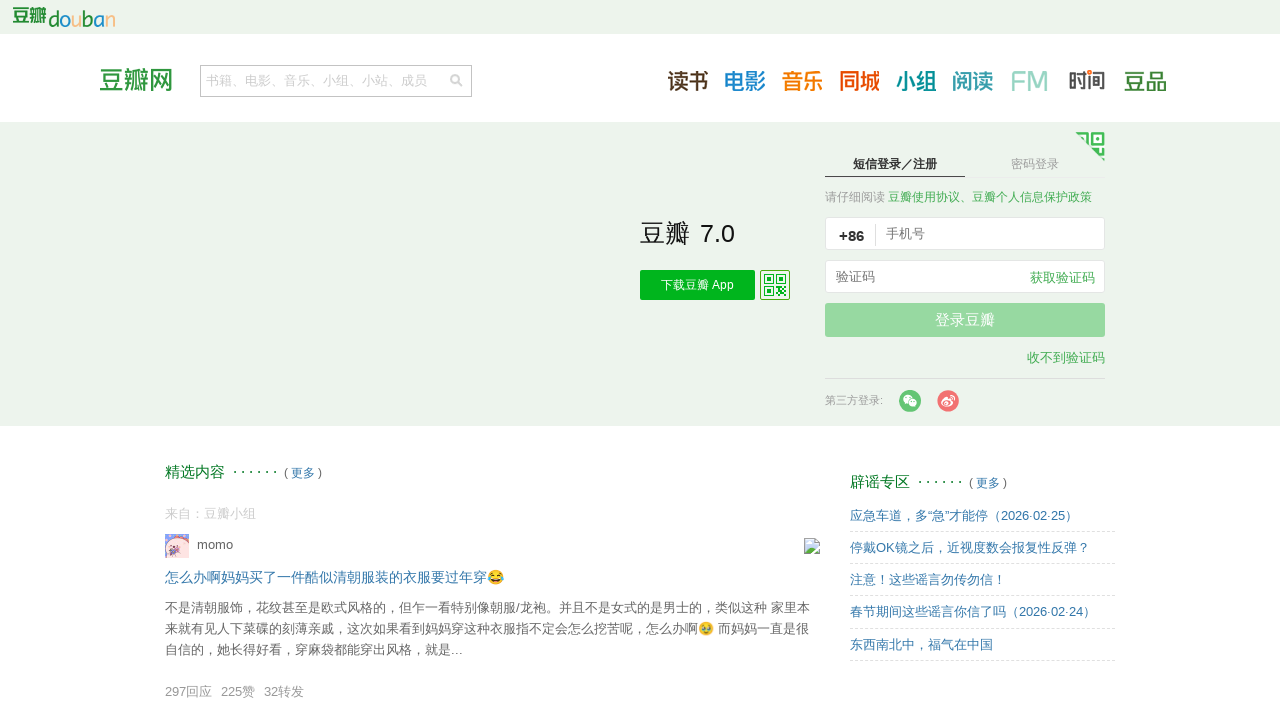

Navigated back in new tab
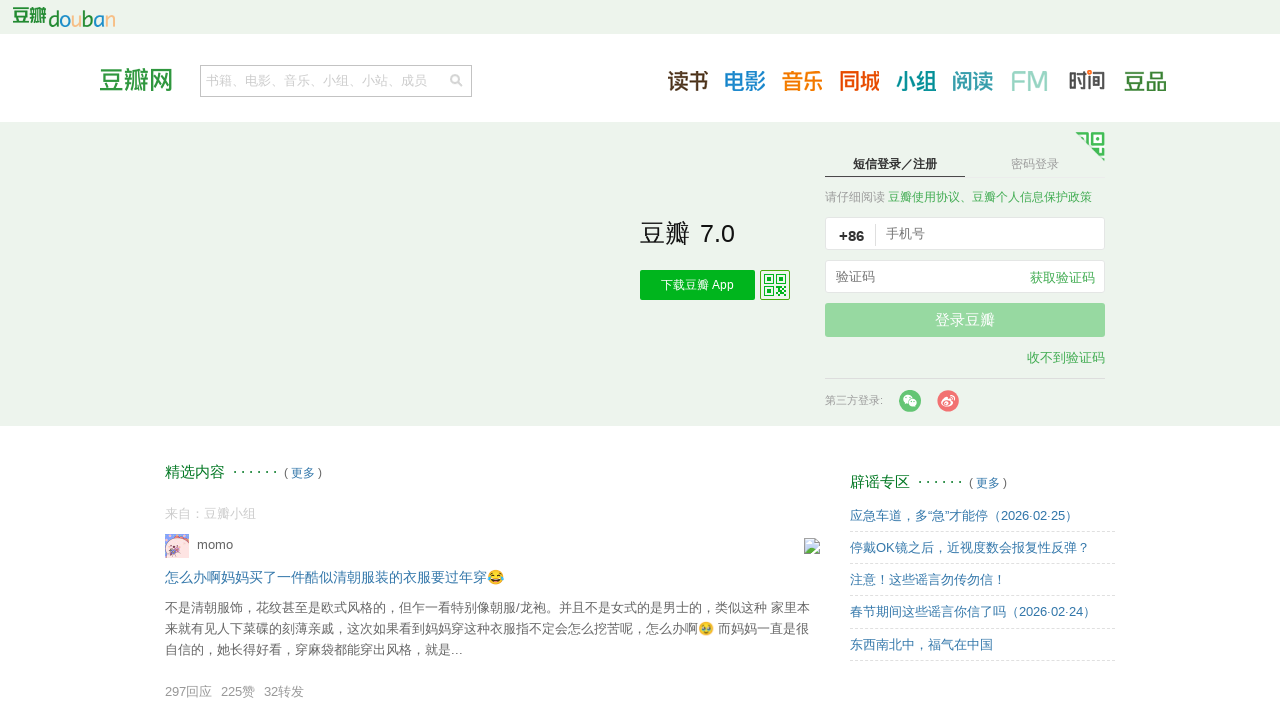

Navigated forward in new tab
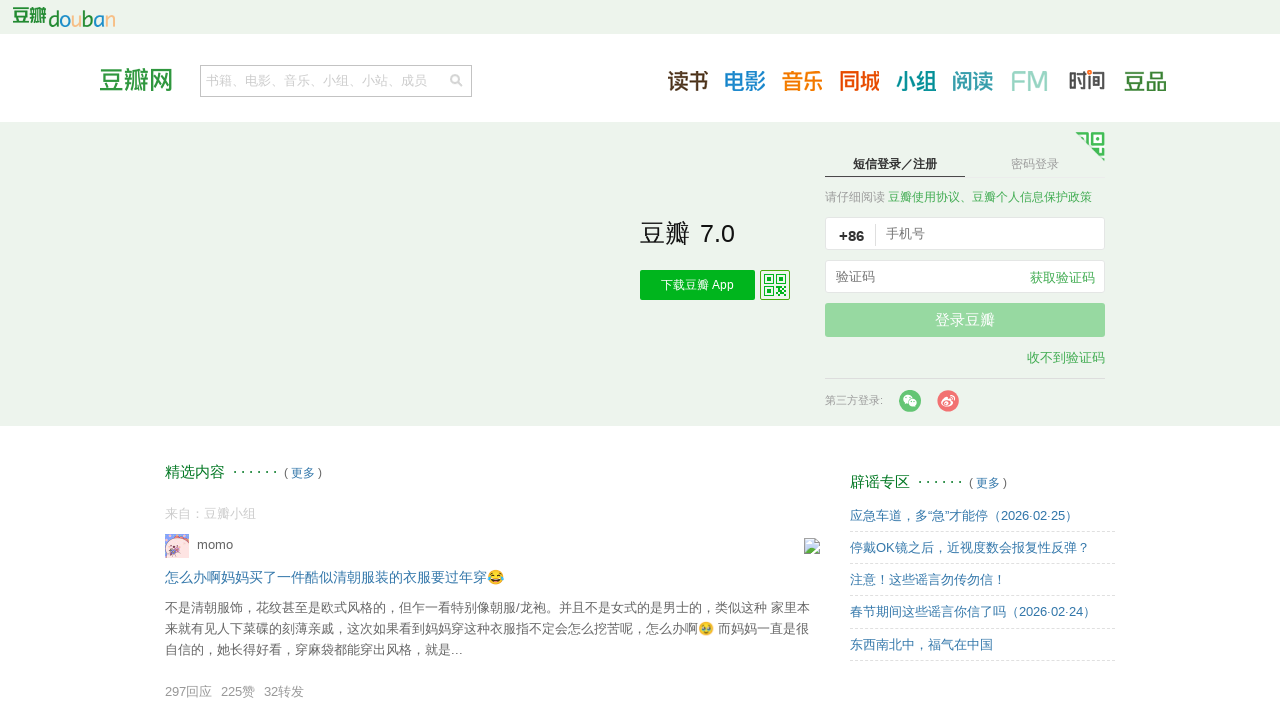

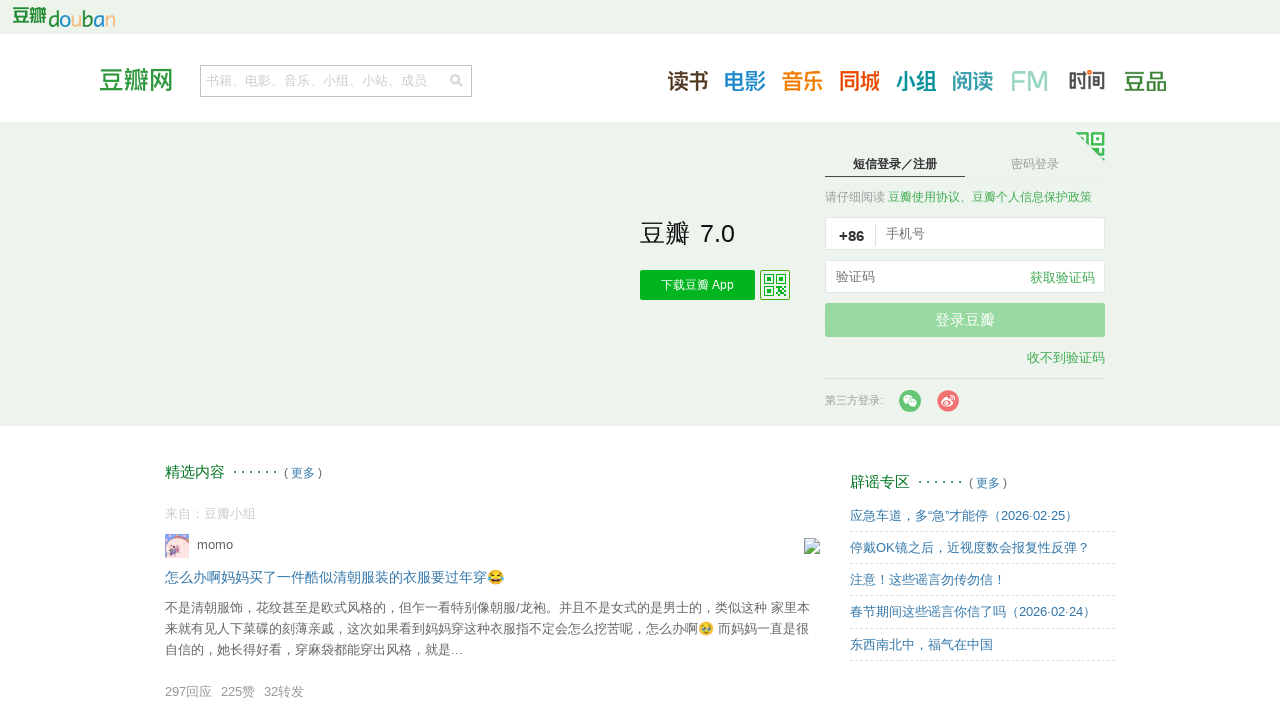